Tests various form interactions including filling a date field, clicking checkboxes and radio buttons, and clicking links using XPath selectors

Starting URL: https://seleniumautomationpractice.blogspot.com/2017/10/functionisogramigoogleanalyticsobjectri.html

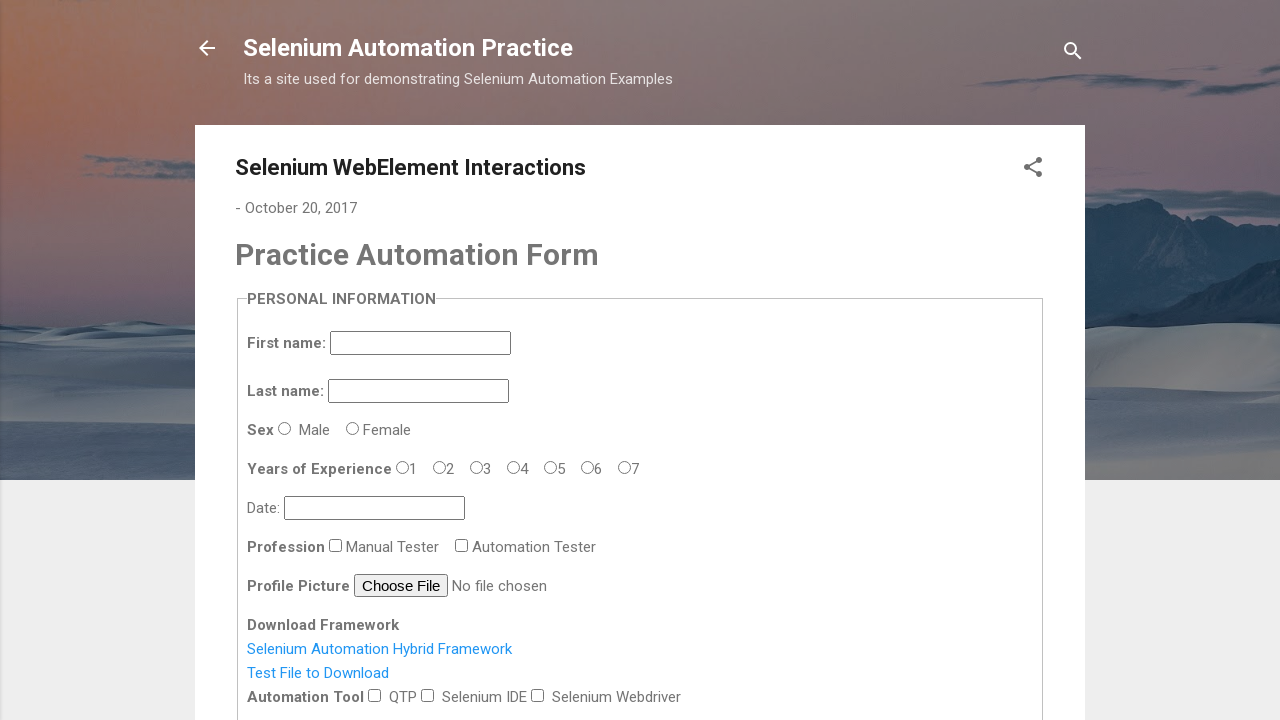

Filled datepicker field with date 30/11/1986 on //*[@id='datepicker']
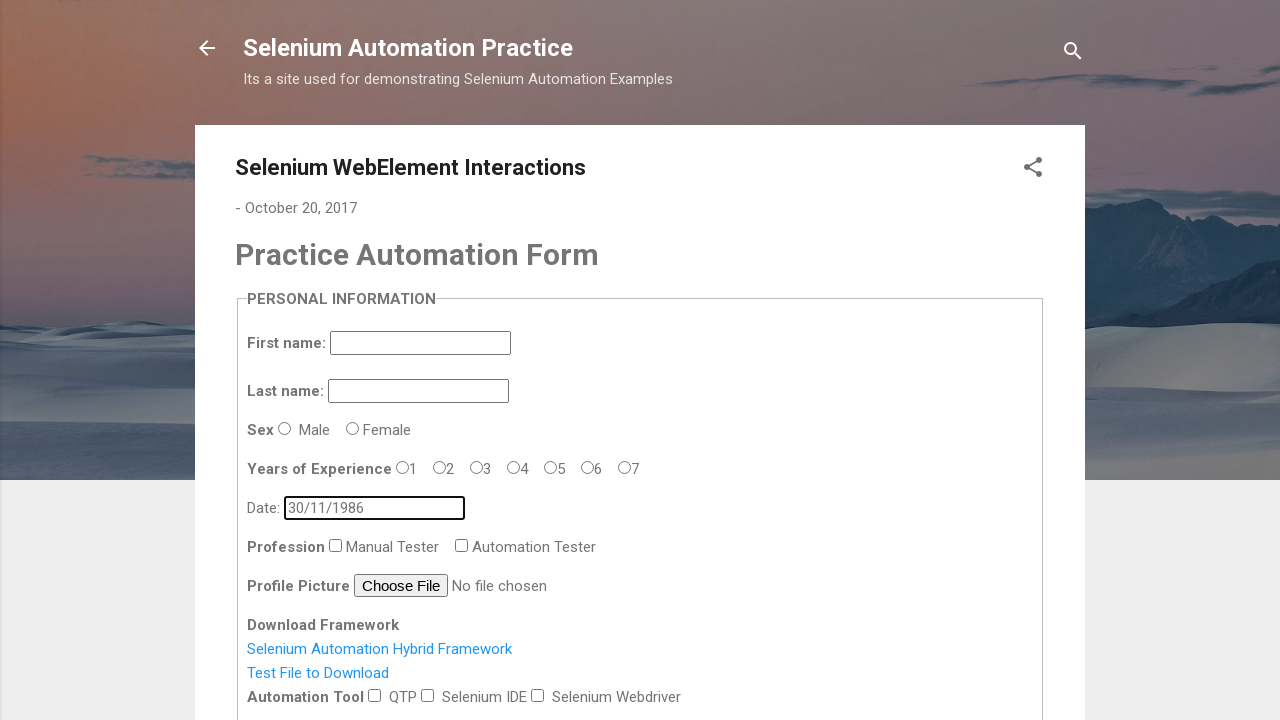

Clicked checkbox using following axis from datepicker at (428, 695) on xpath=//*[@id='datepicker']//following::input[5]
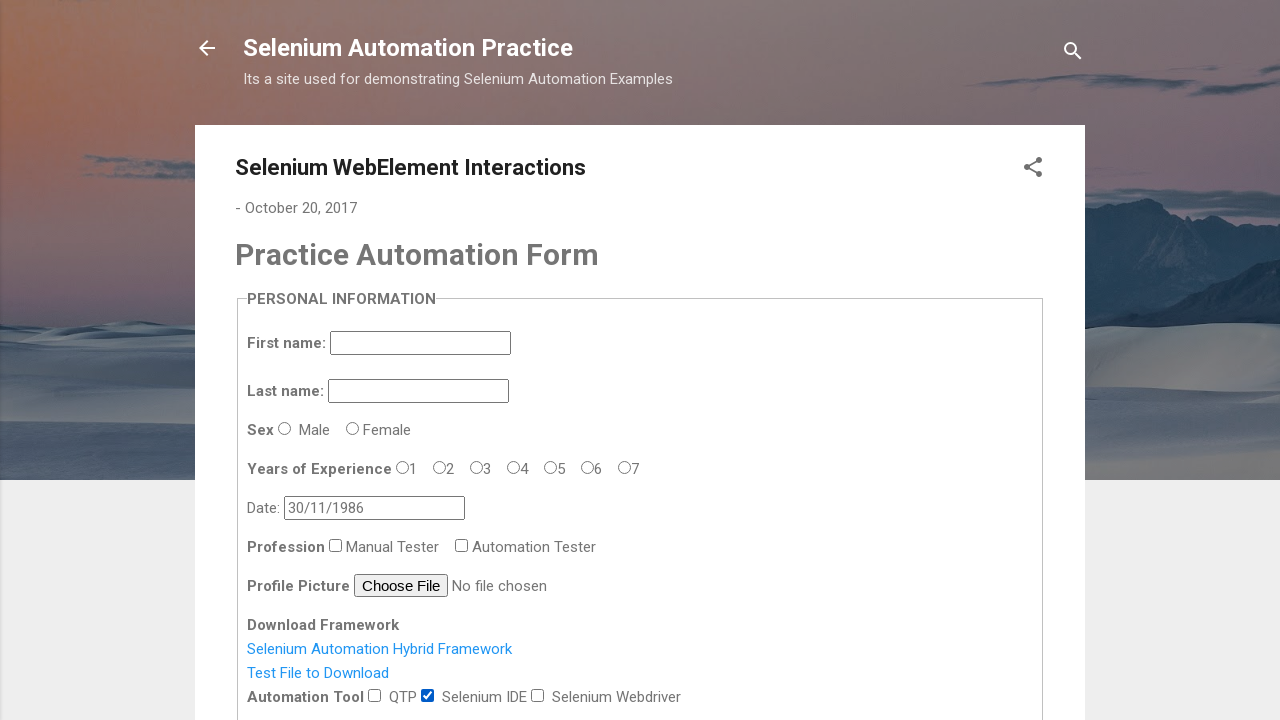

Clicked Male radio button using preceding axis from datepicker at (285, 428) on xpath=//*[@id='datepicker']//preceding::input[9]
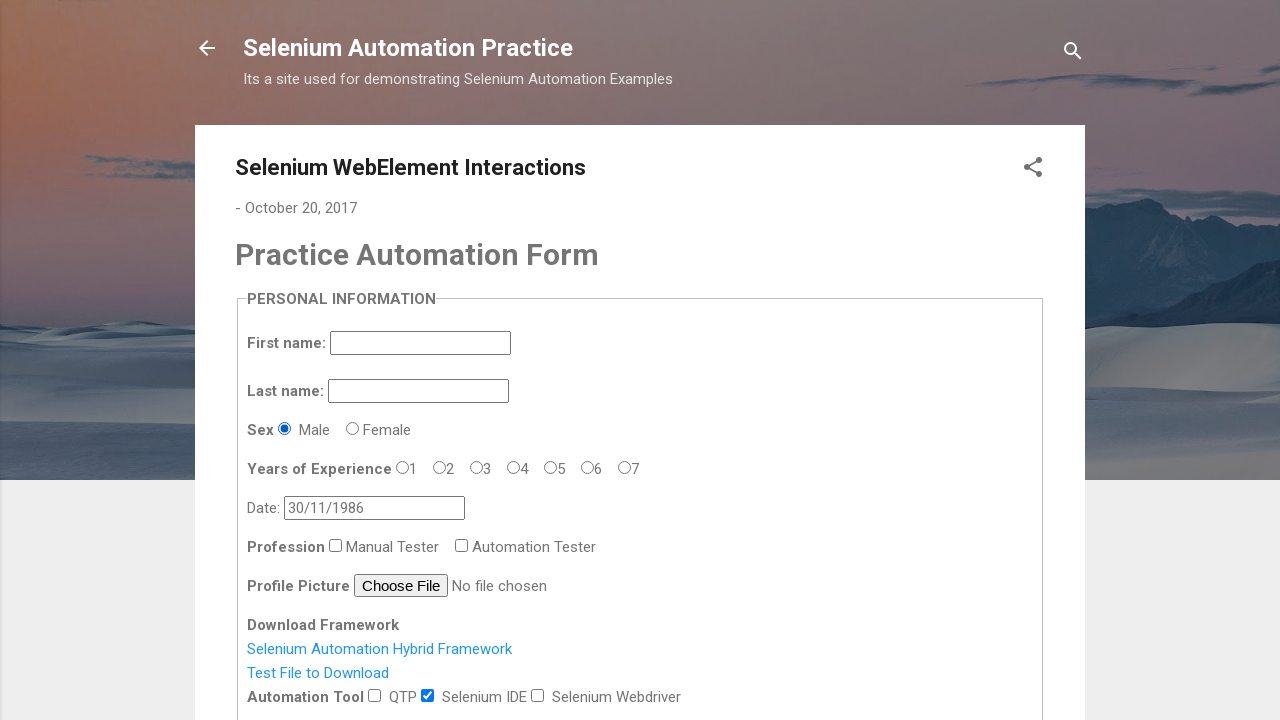

Retrieved heading text containing 'n For': Practice Automation Form
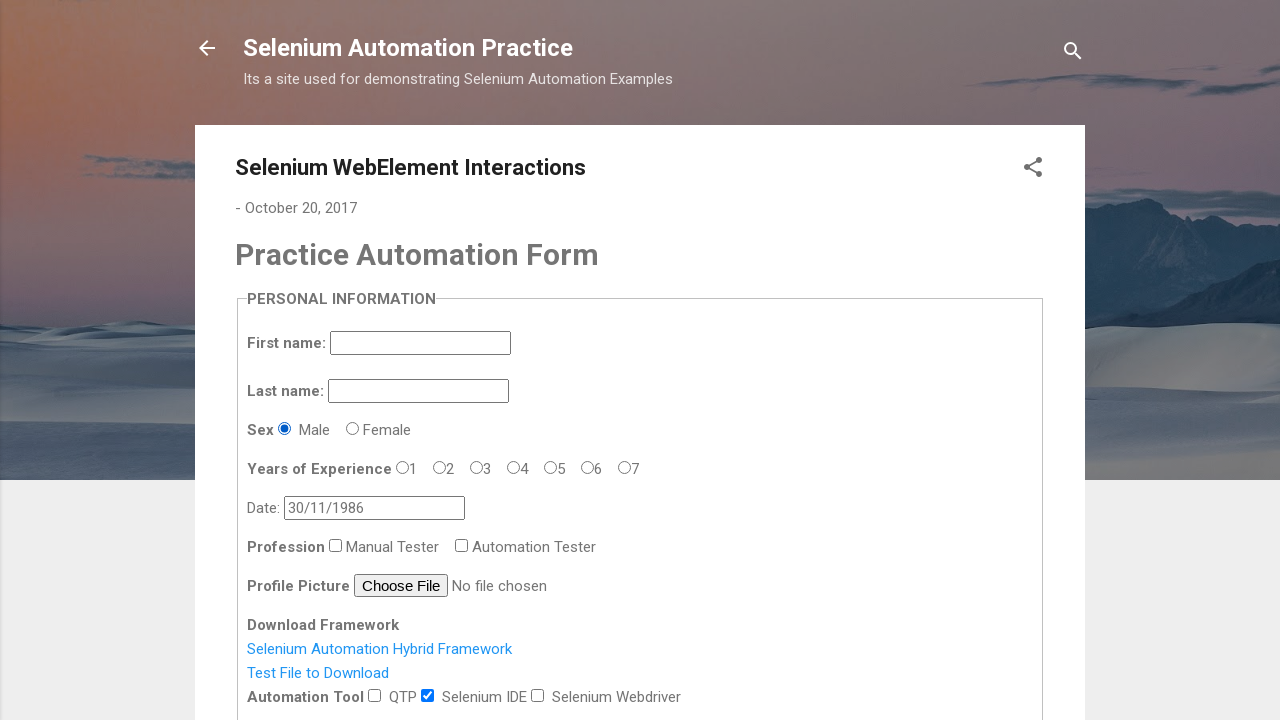

Clicked link that starts with 'Test' at (318, 673) on xpath=//*[starts-with(text(),'Test')]
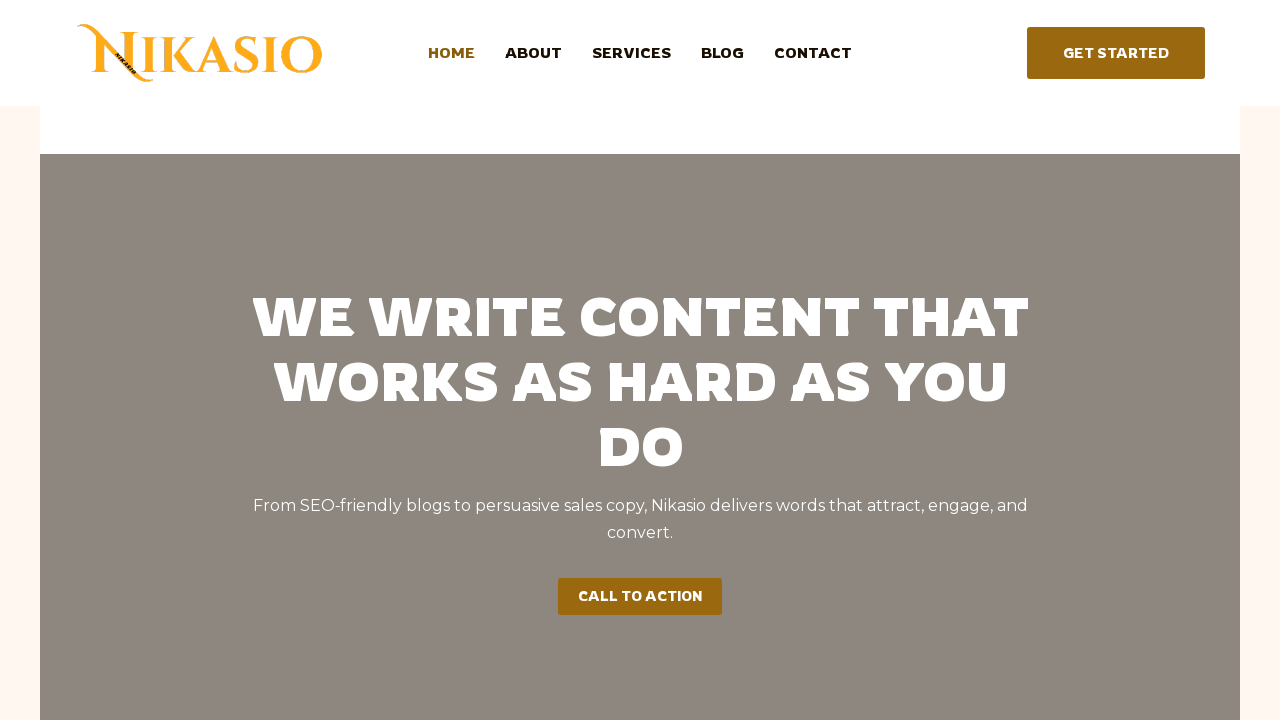

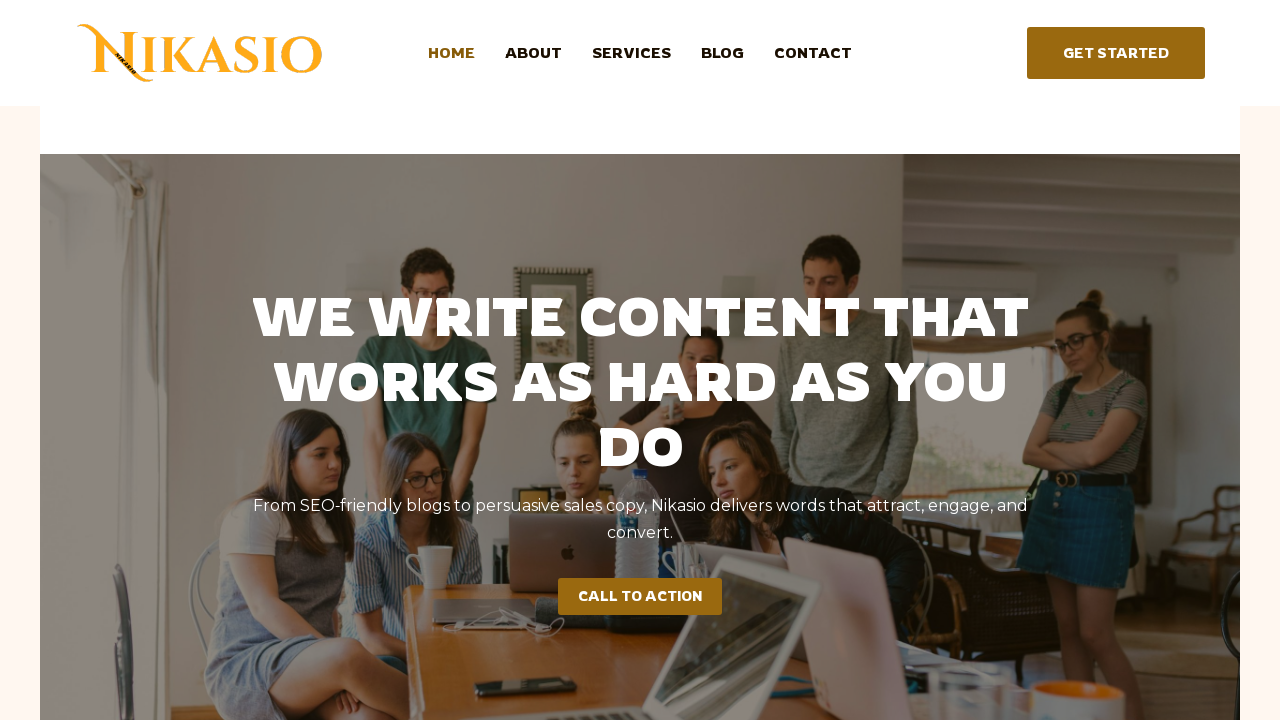